Tests passenger dropdown functionality by clicking to open it, incrementing adult passenger count 4 times, closing the dropdown, and then clicking on a trip type radio button to verify UI state changes.

Starting URL: https://rahulshettyacademy.com/dropdownsPractise/

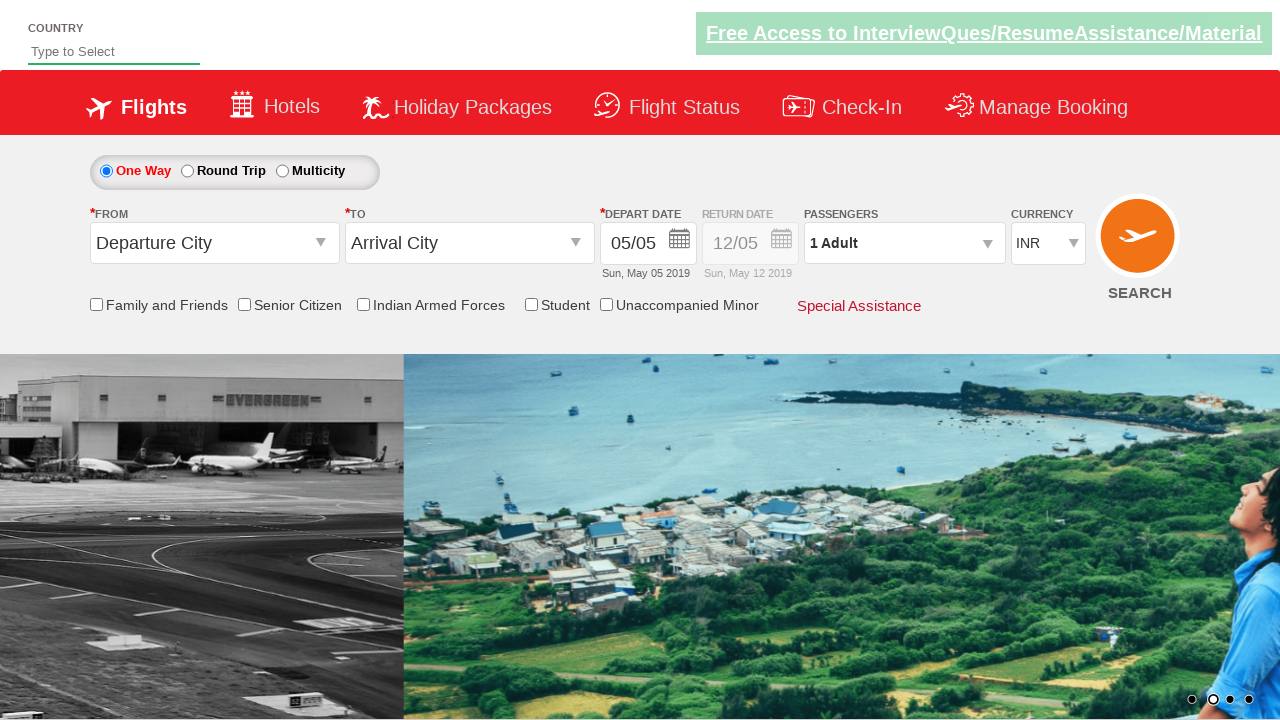

Clicked on passenger dropdown to open it at (904, 243) on #divpaxinfo
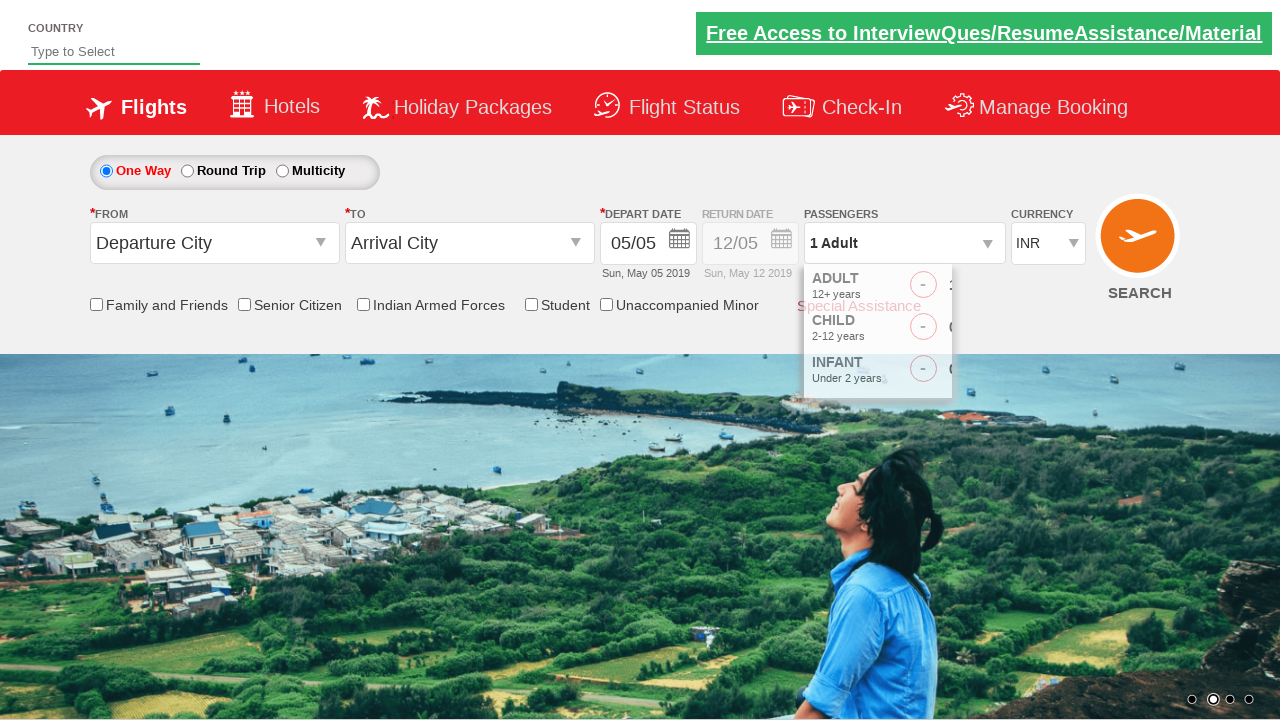

Waited for dropdown to be visible
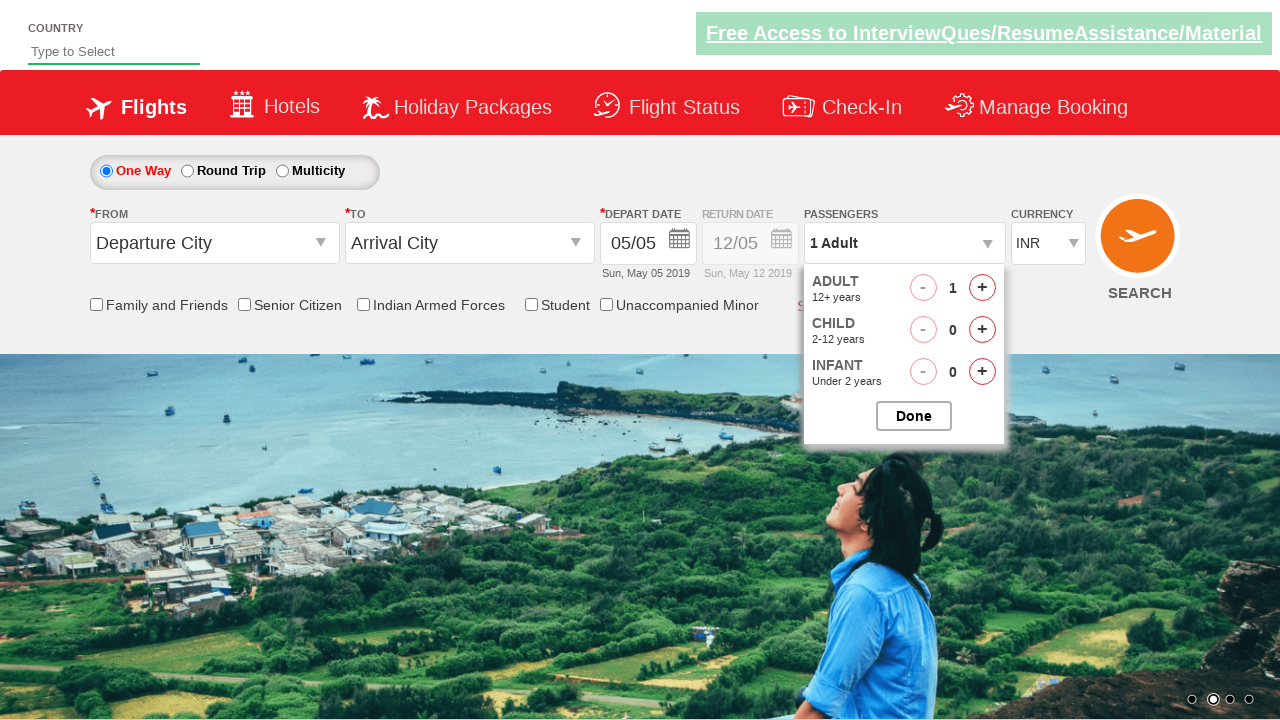

Incremented adult passenger count (iteration 1 of 4) at (982, 288) on #hrefIncAdt
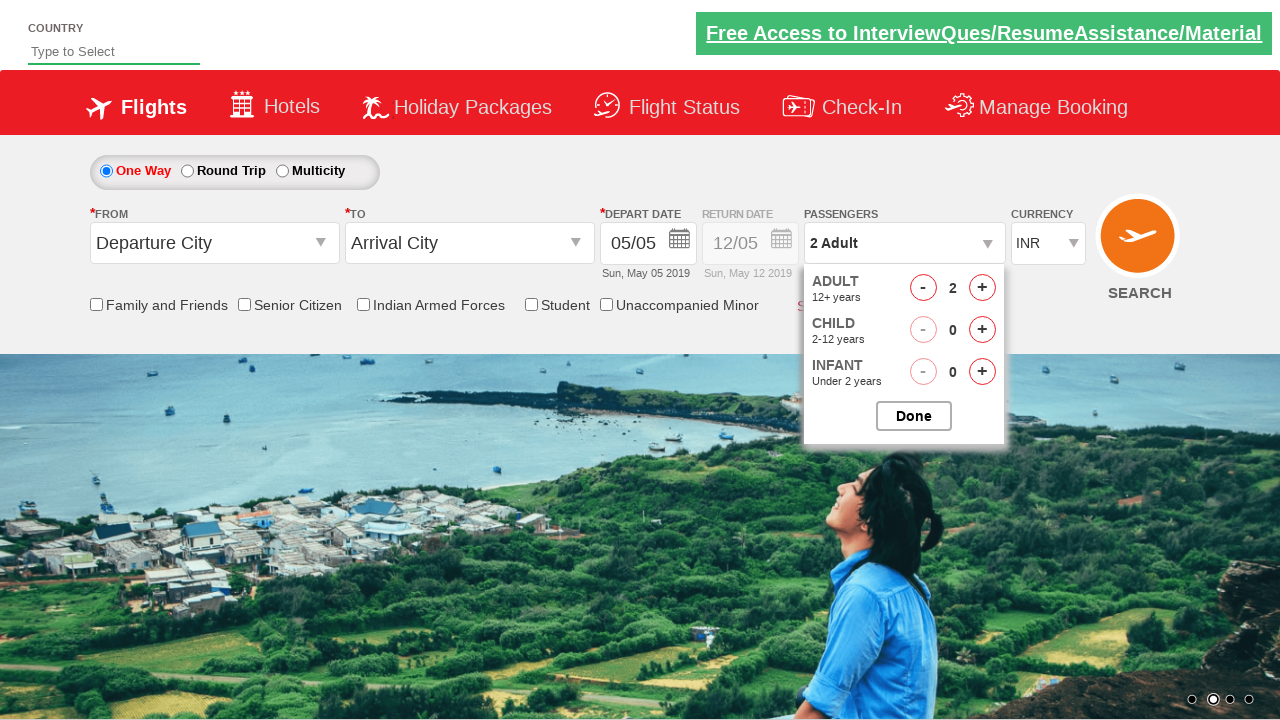

Incremented adult passenger count (iteration 2 of 4) at (982, 288) on #hrefIncAdt
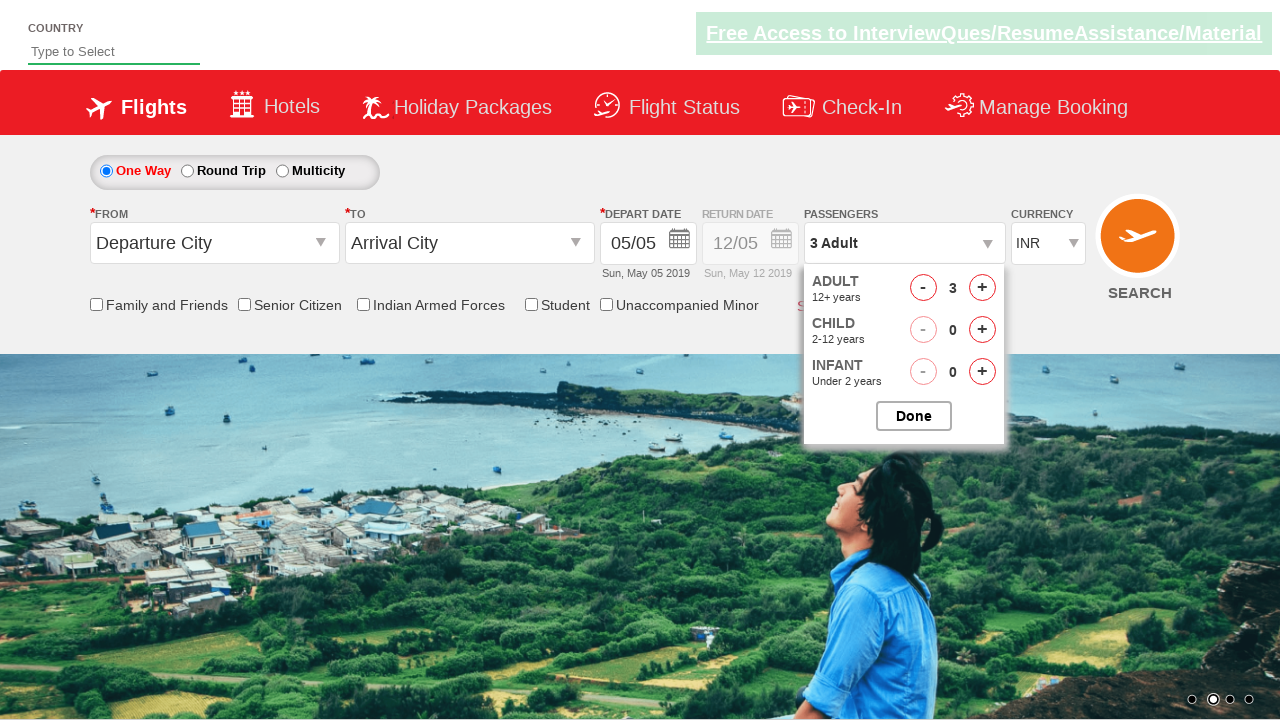

Incremented adult passenger count (iteration 3 of 4) at (982, 288) on #hrefIncAdt
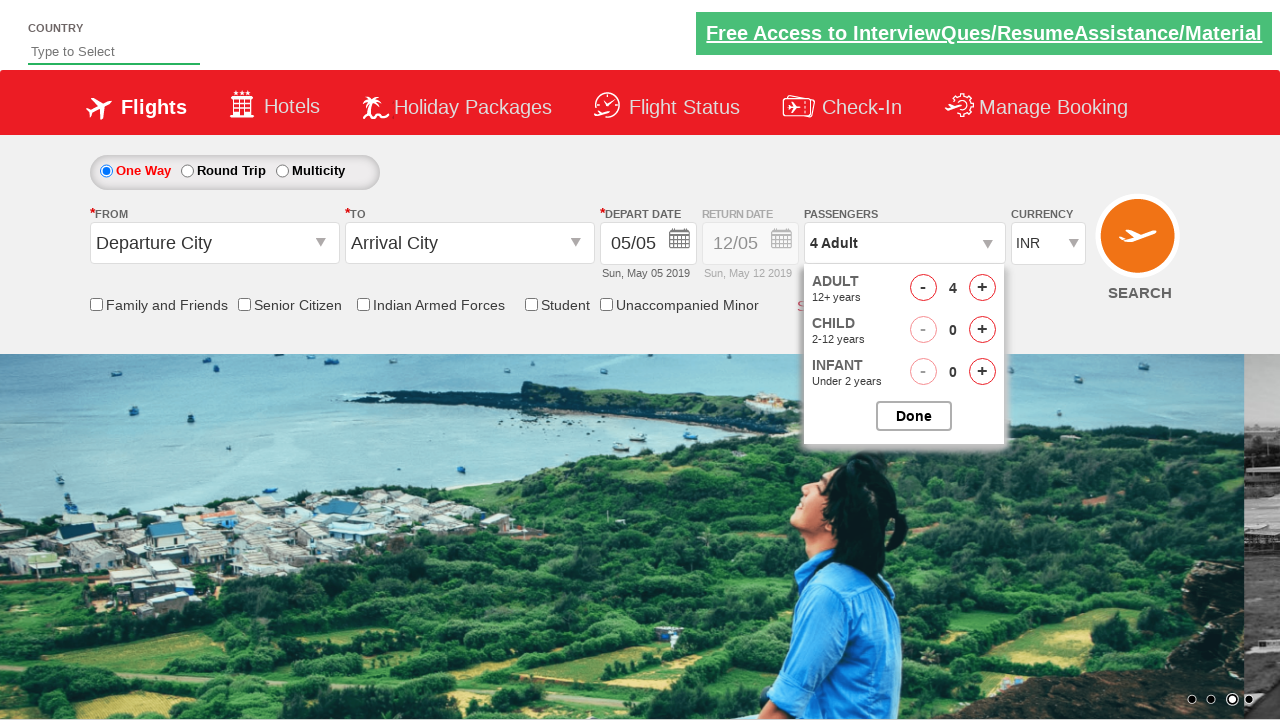

Incremented adult passenger count (iteration 4 of 4) at (982, 288) on #hrefIncAdt
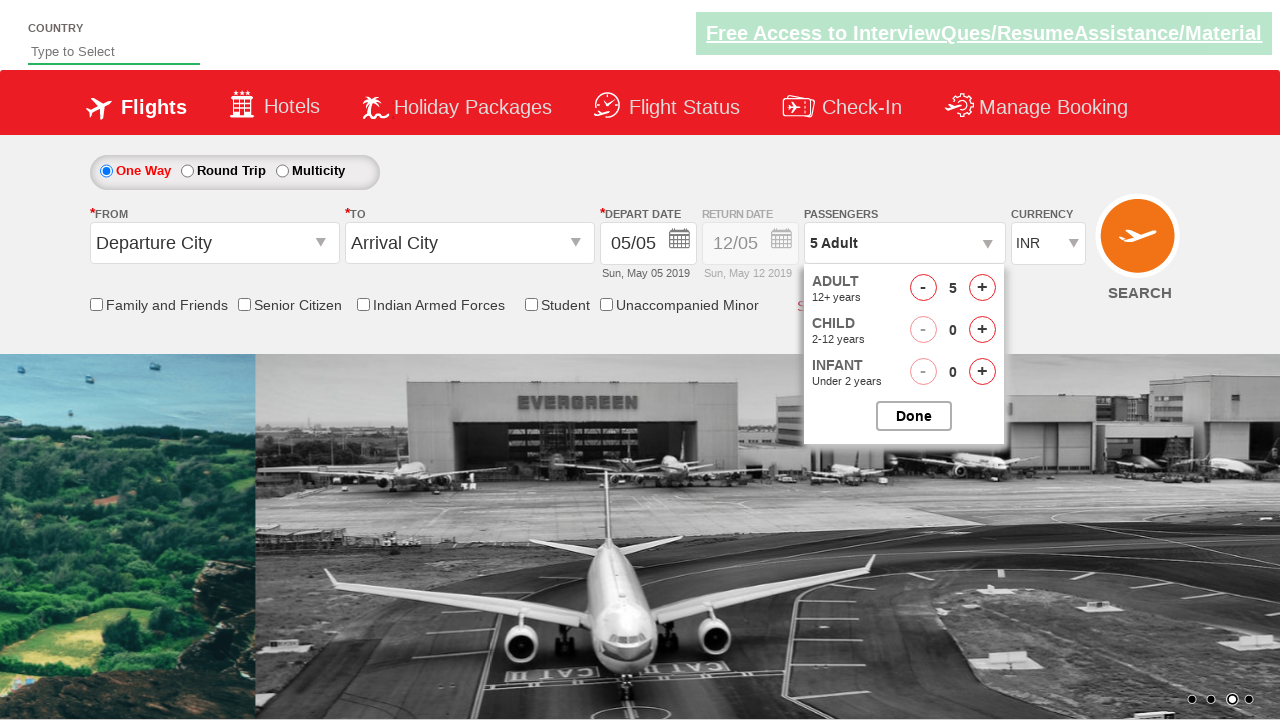

Closed the passenger options dropdown at (914, 416) on #btnclosepaxoption
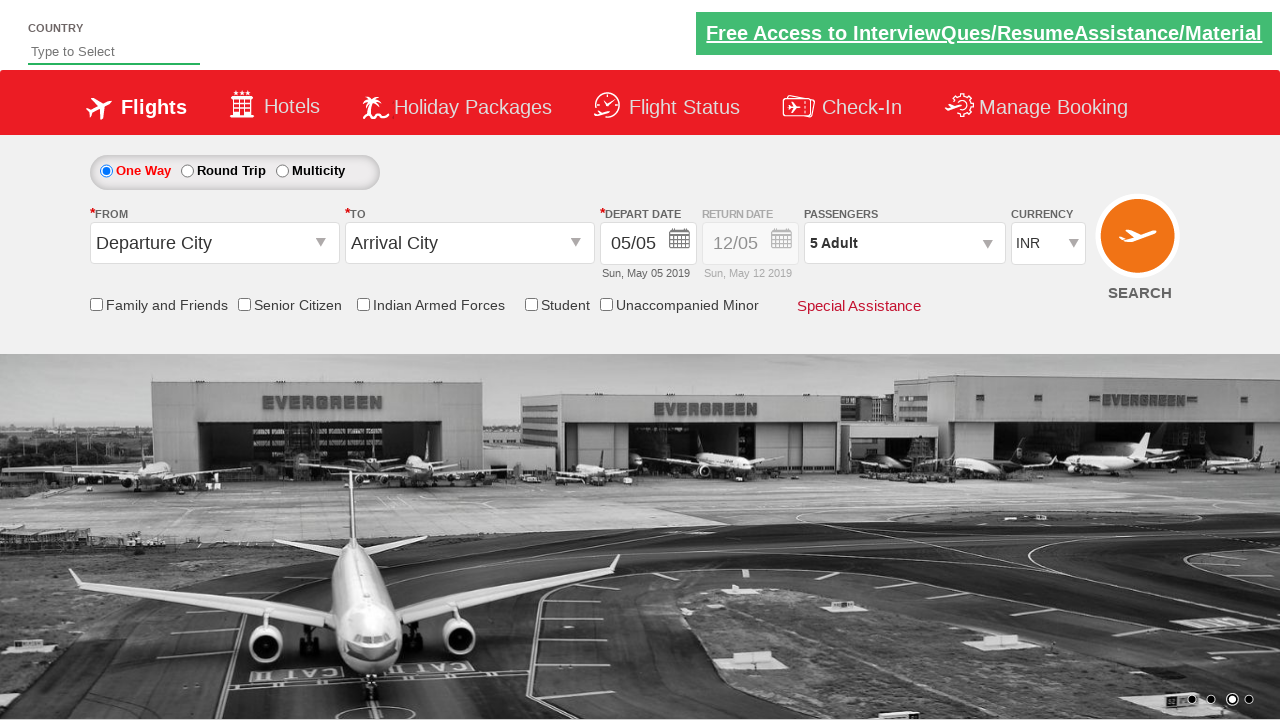

Clicked on trip type radio button (One Way) at (187, 171) on #ctl00_mainContent_rbtnl_Trip_1
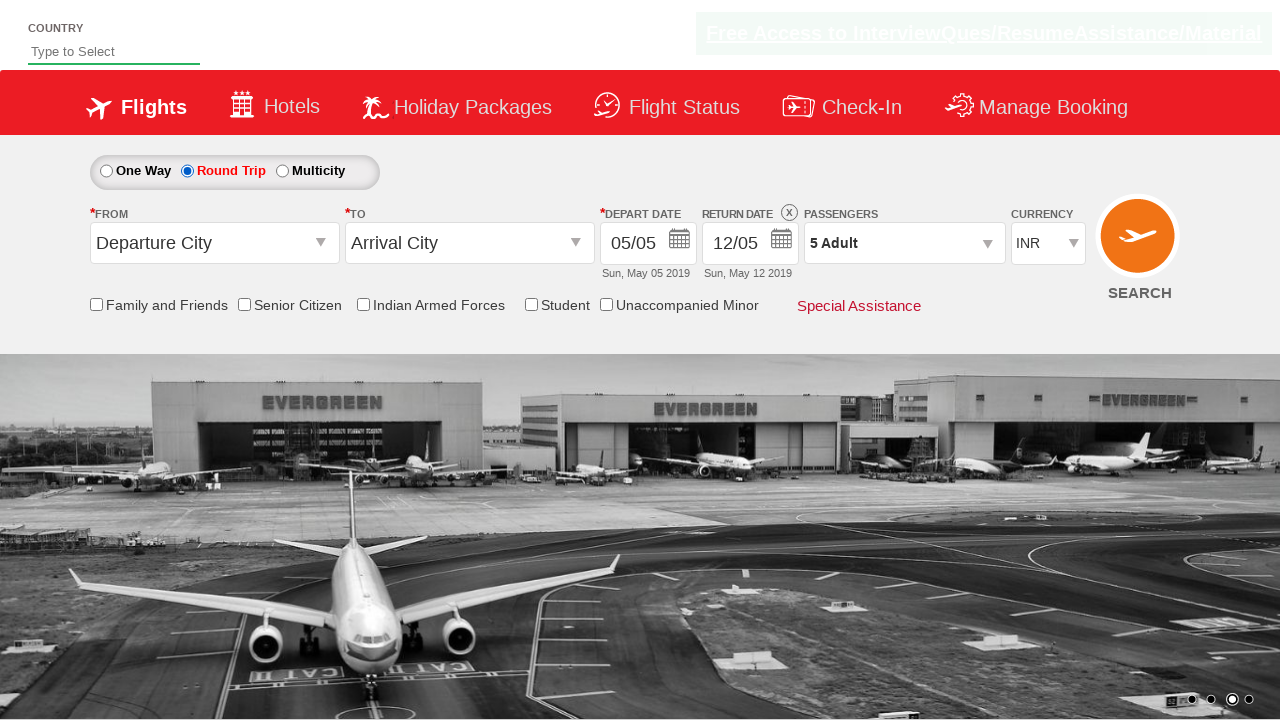

UI updated after selecting trip type
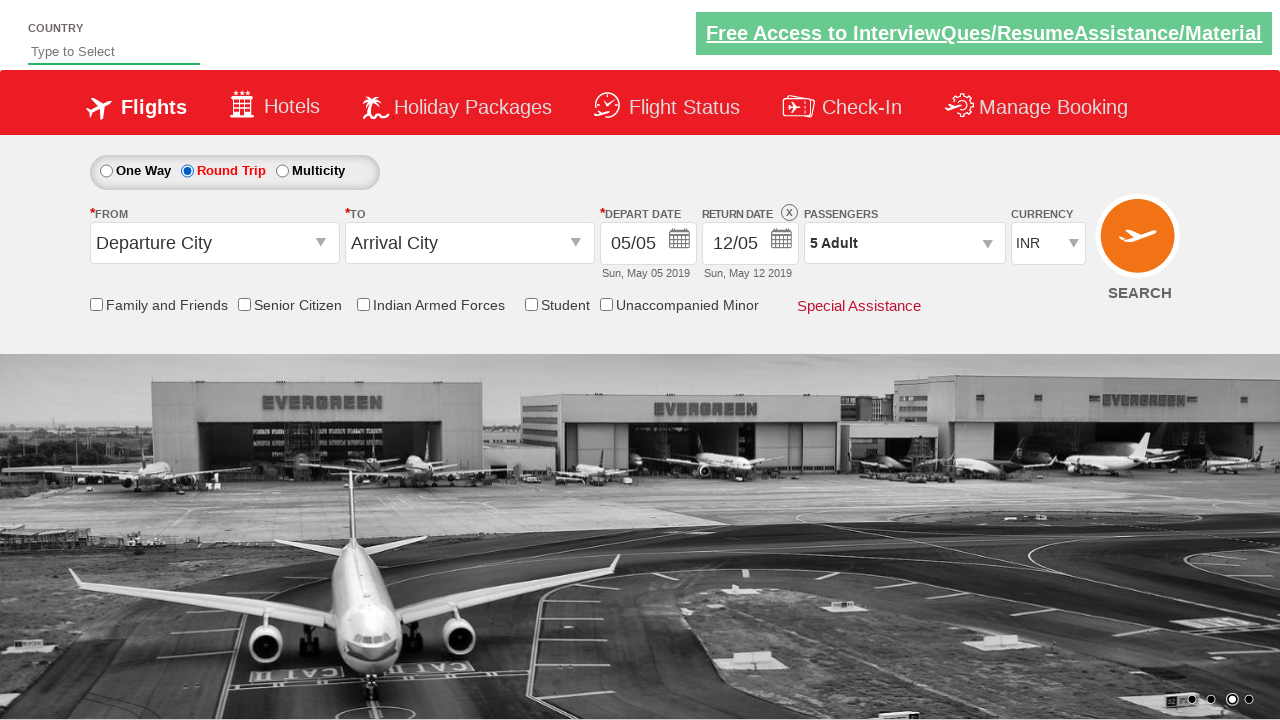

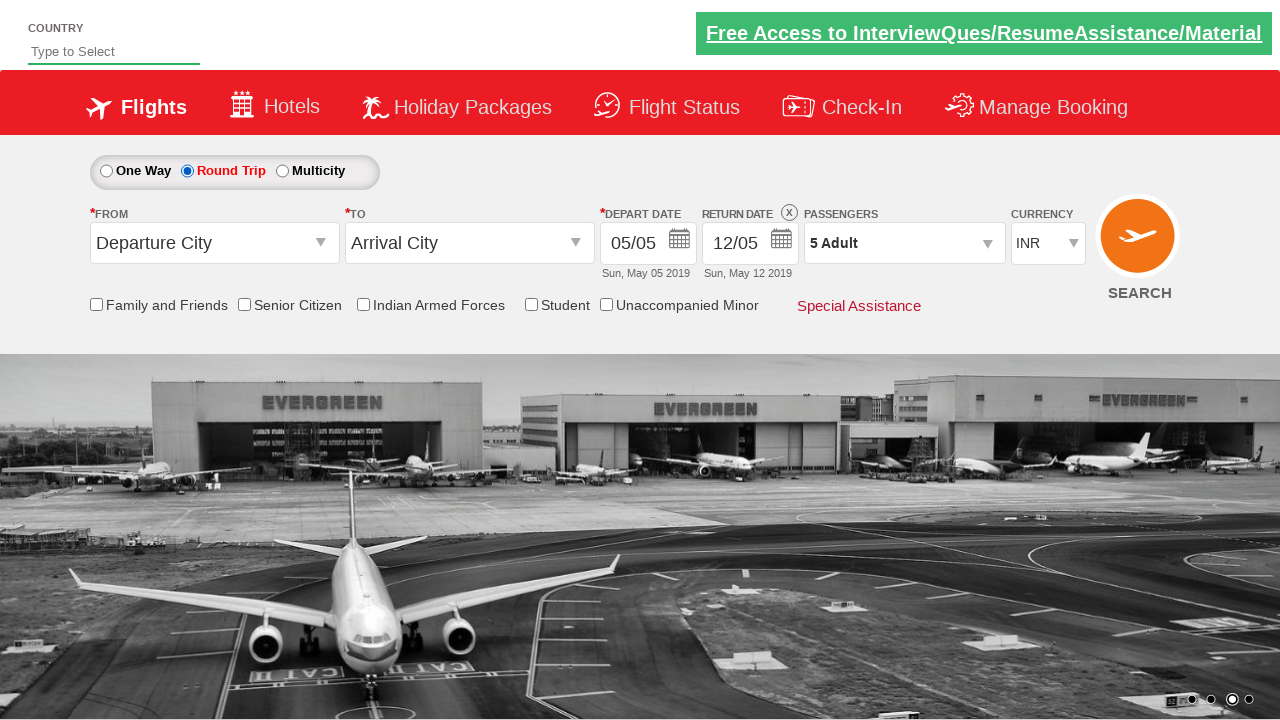